Tests displaying jQuery Growl notifications on a page by injecting jQuery, jQuery Growl library and styles, then triggering various notification messages (plain, error, notice, warning).

Starting URL: http://the-internet.herokuapp.com

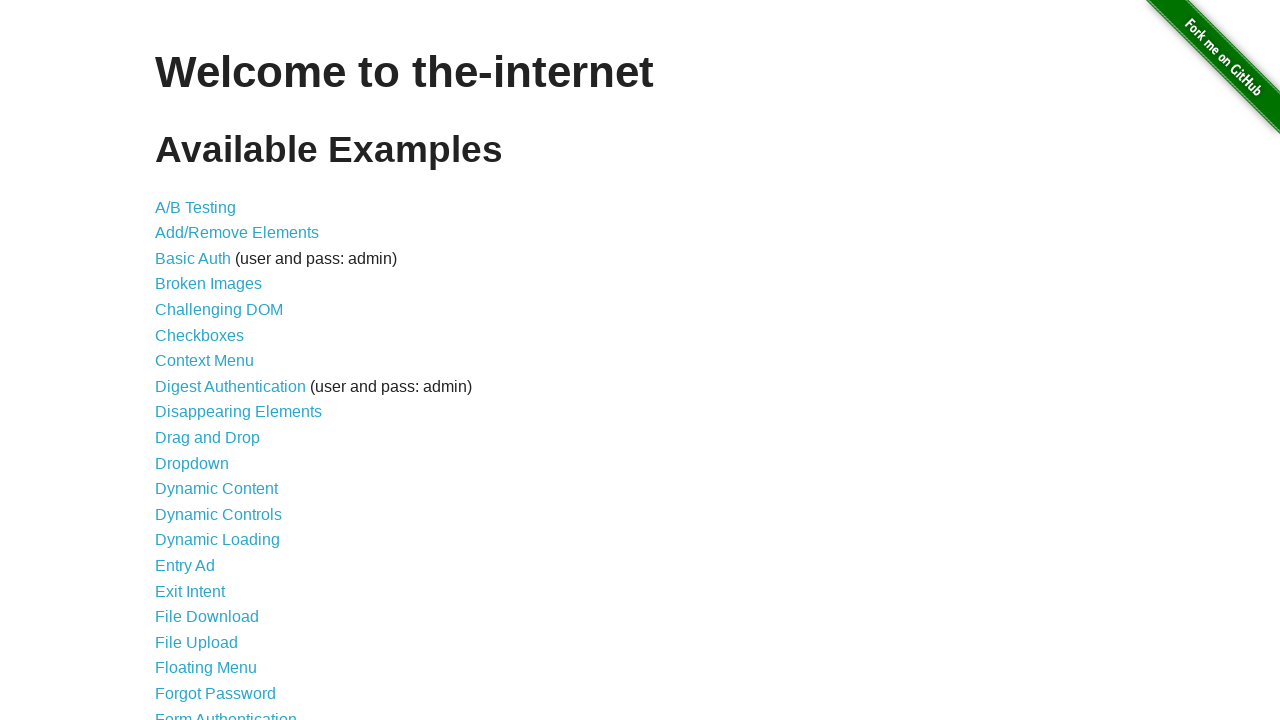

Injected jQuery library into the page
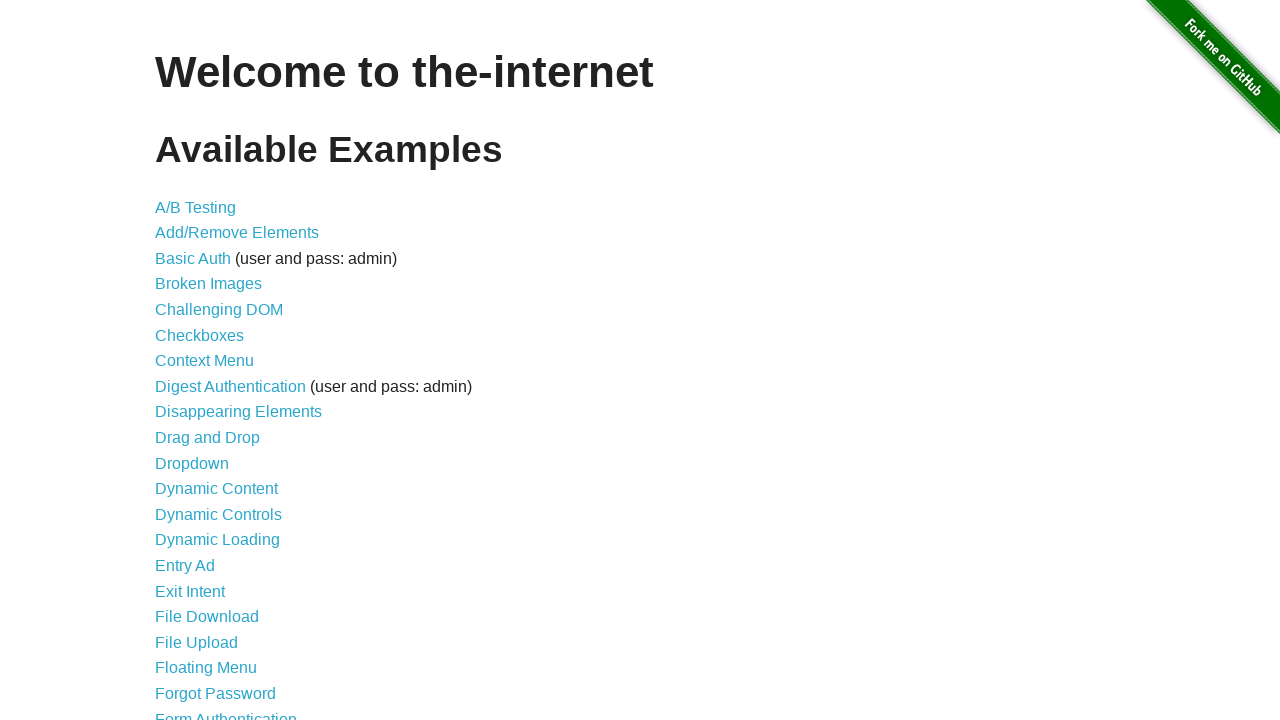

jQuery library loaded successfully
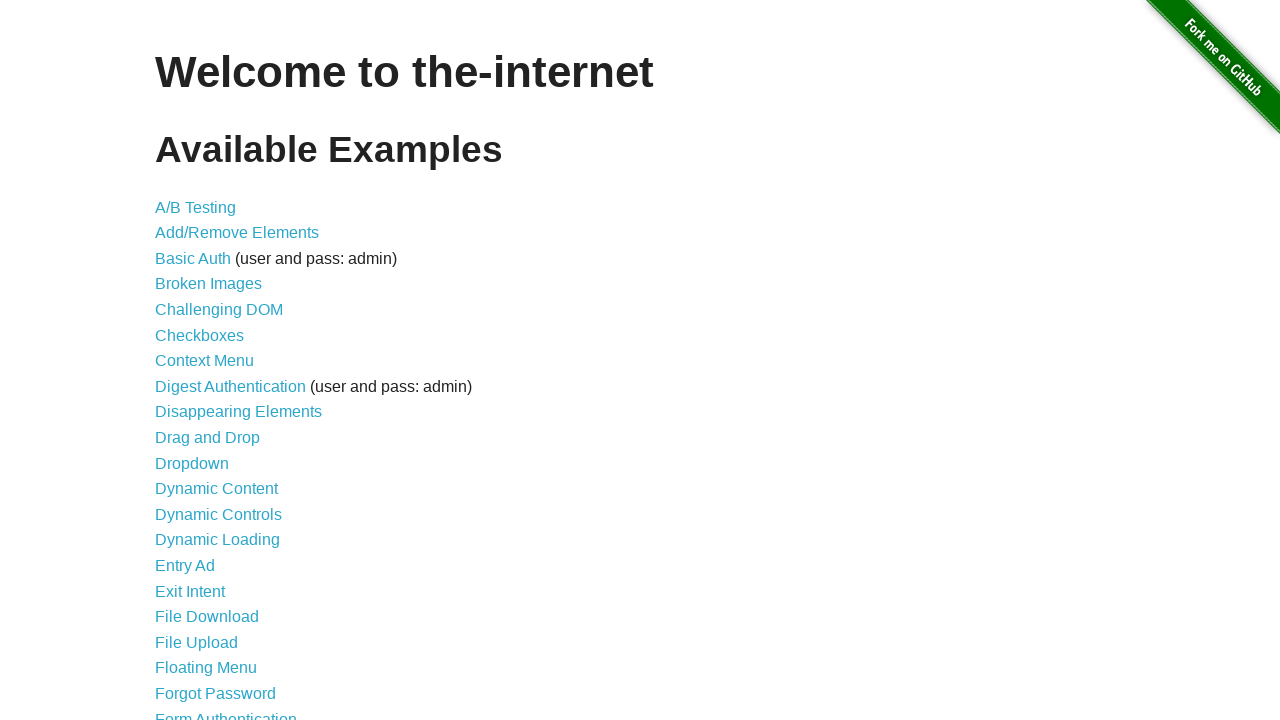

Injected jQuery Growl library into the page
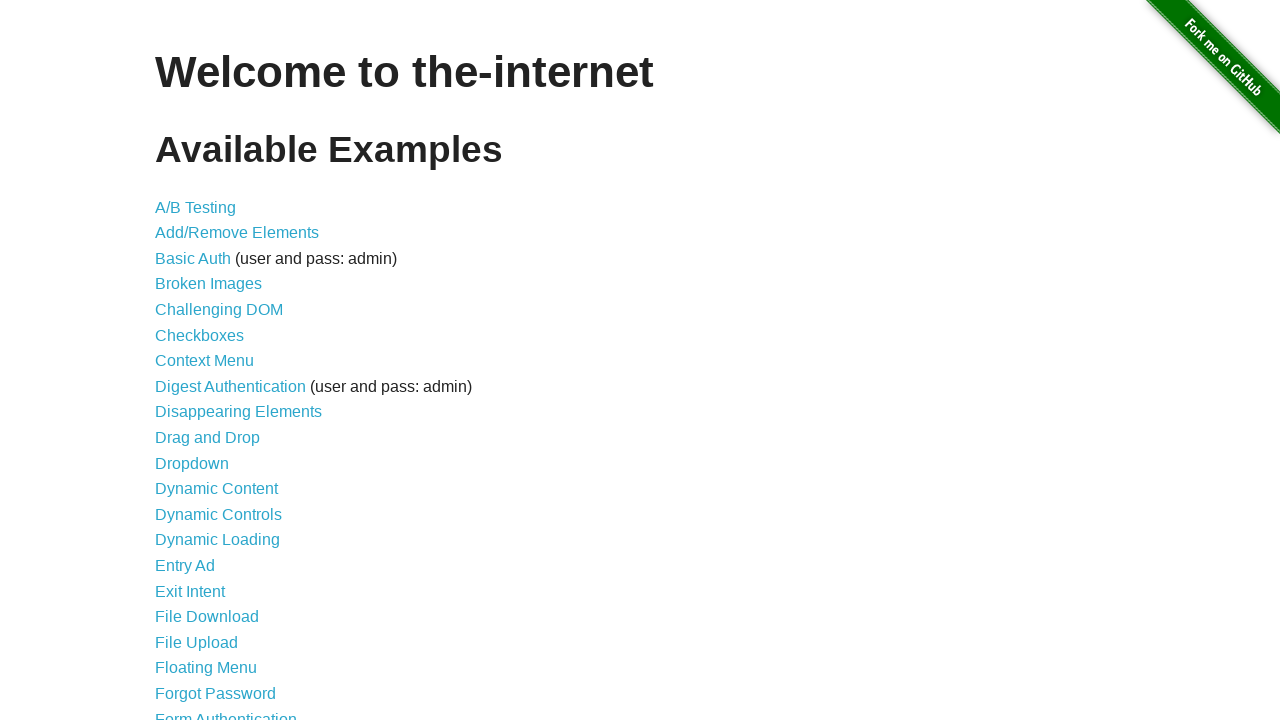

Injected jQuery Growl CSS styles into the page
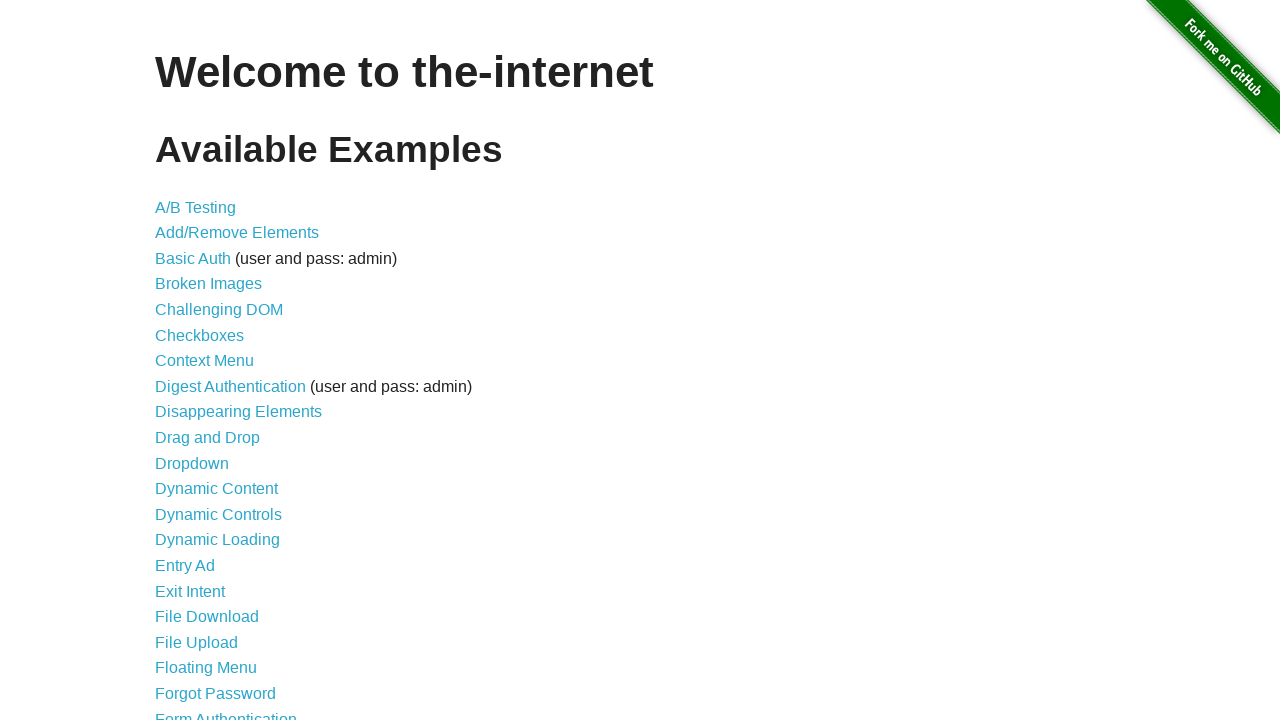

jQuery Growl library loaded and ready
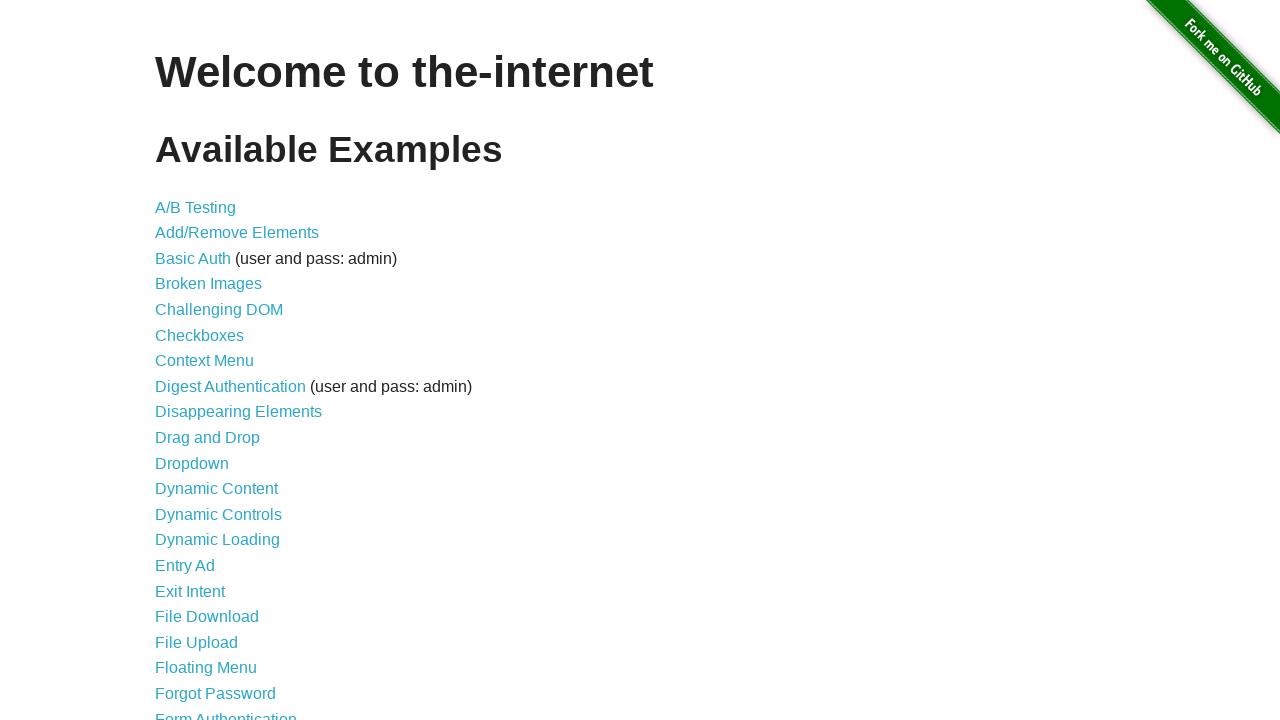

Displayed plain Growl notification with title 'GET' and message '/'
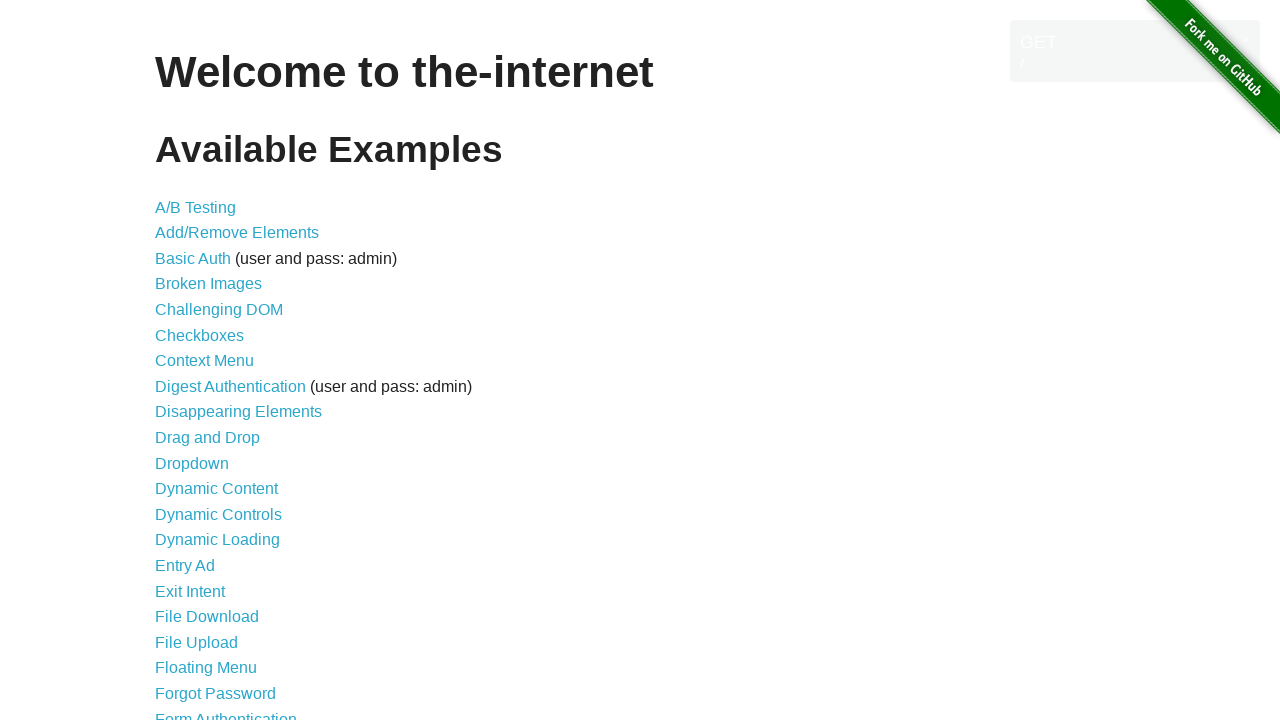

Displayed error Growl notification with title 'ERROR'
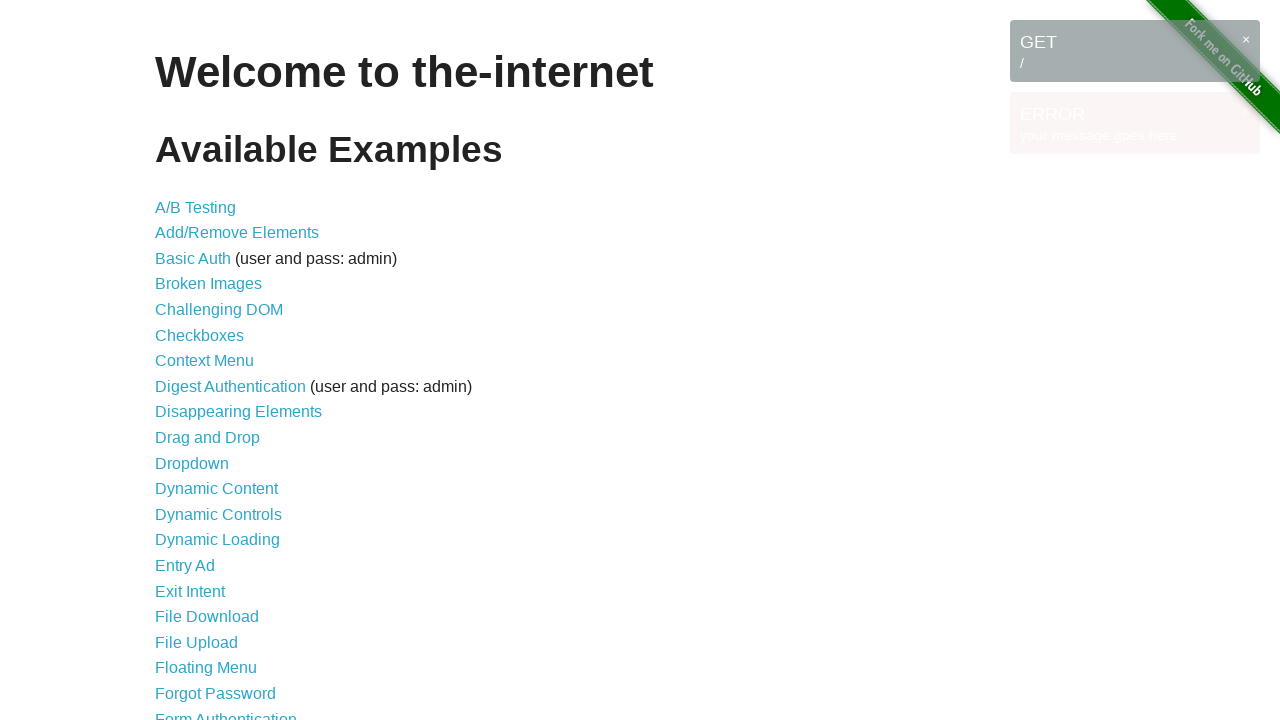

Displayed notice Growl notification with title 'Notice'
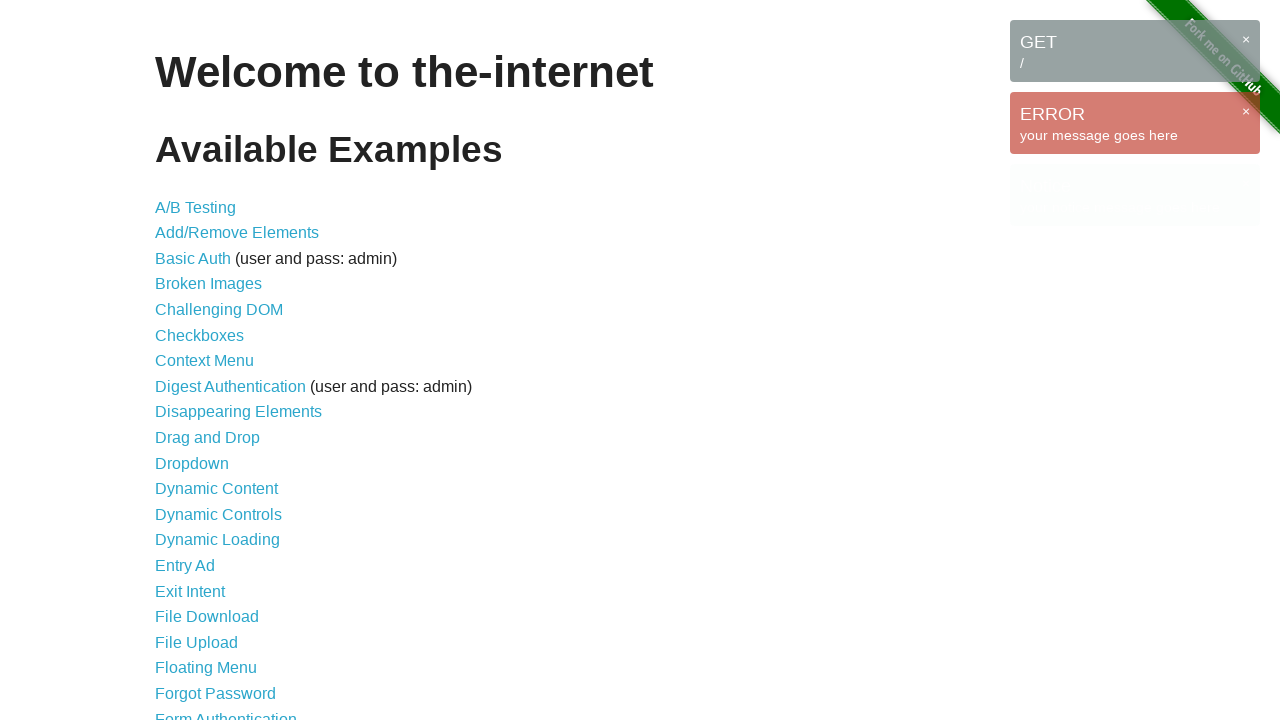

Displayed warning Growl notification with title 'Warning!'
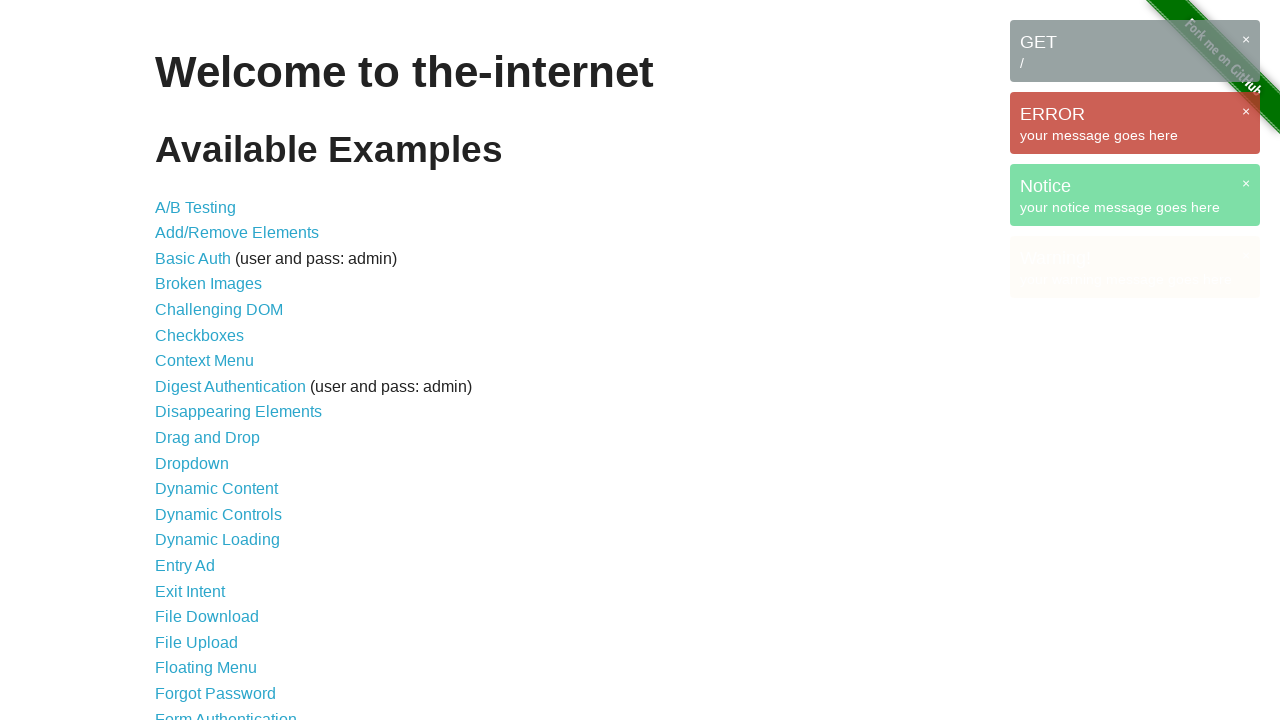

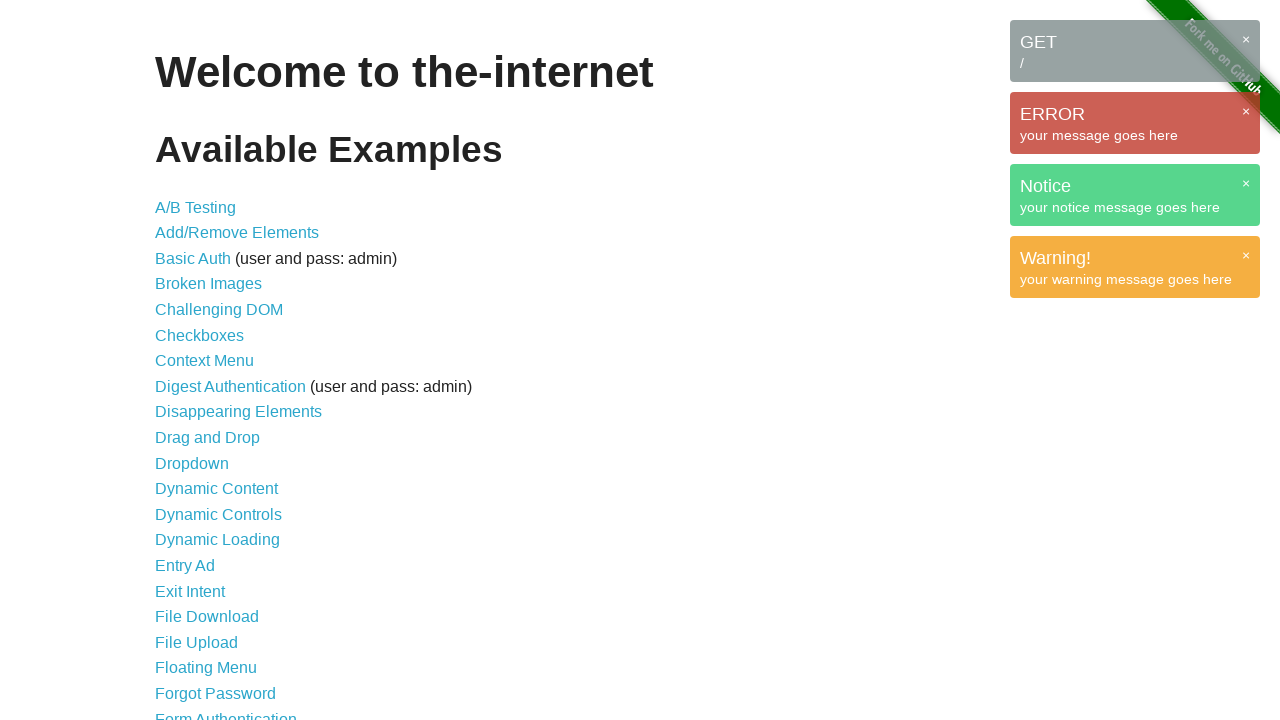